Navigates to the Goodhood store homepage and waits for the page to load completely.

Starting URL: https://goodhoodstore.com/

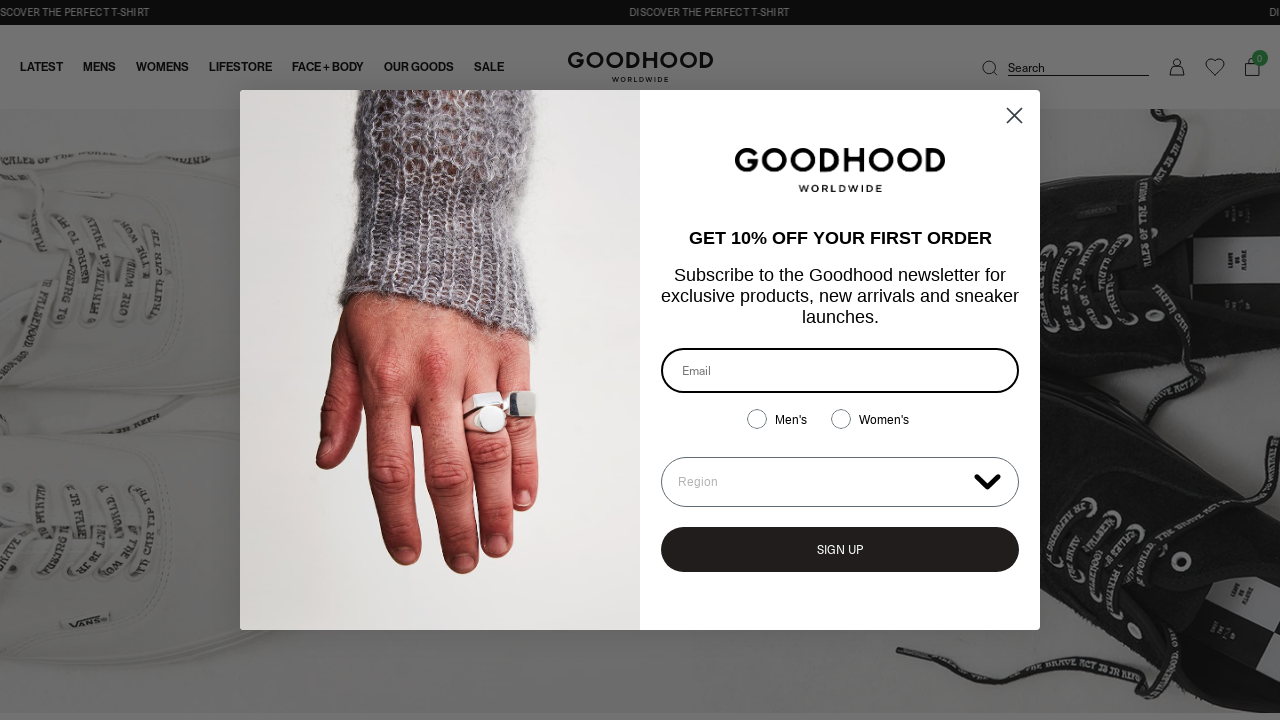

Waited for network idle - page fully loaded
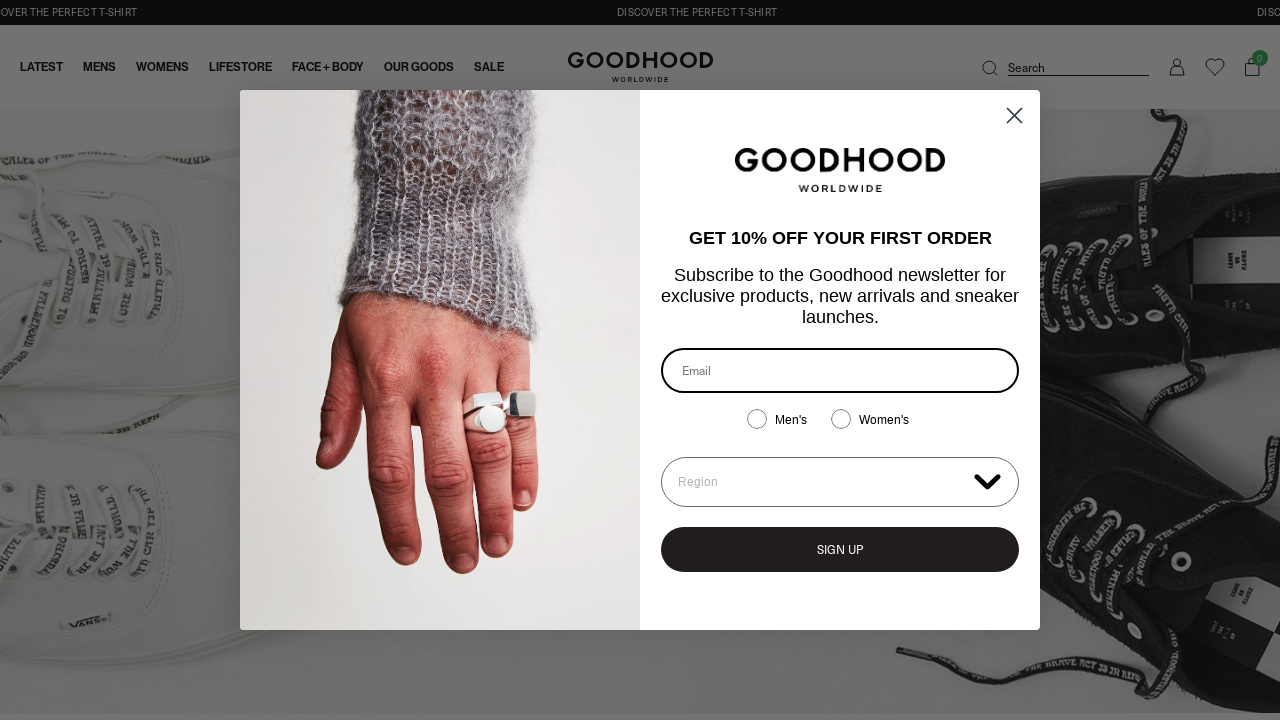

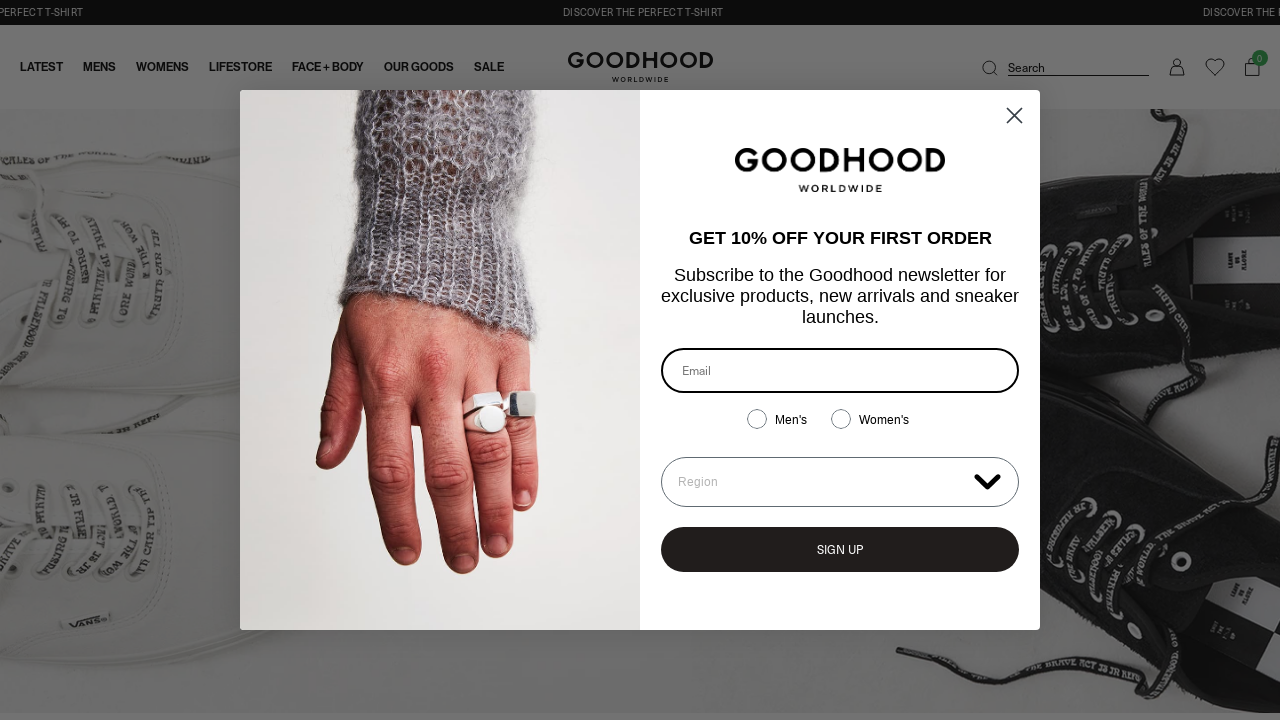